Demonstrates XPath sibling and parent traversal techniques by locating buttons in the header using following-sibling and parent axis, then retrieving their text content.

Starting URL: https://rahulshettyacademy.com/AutomationPractice/

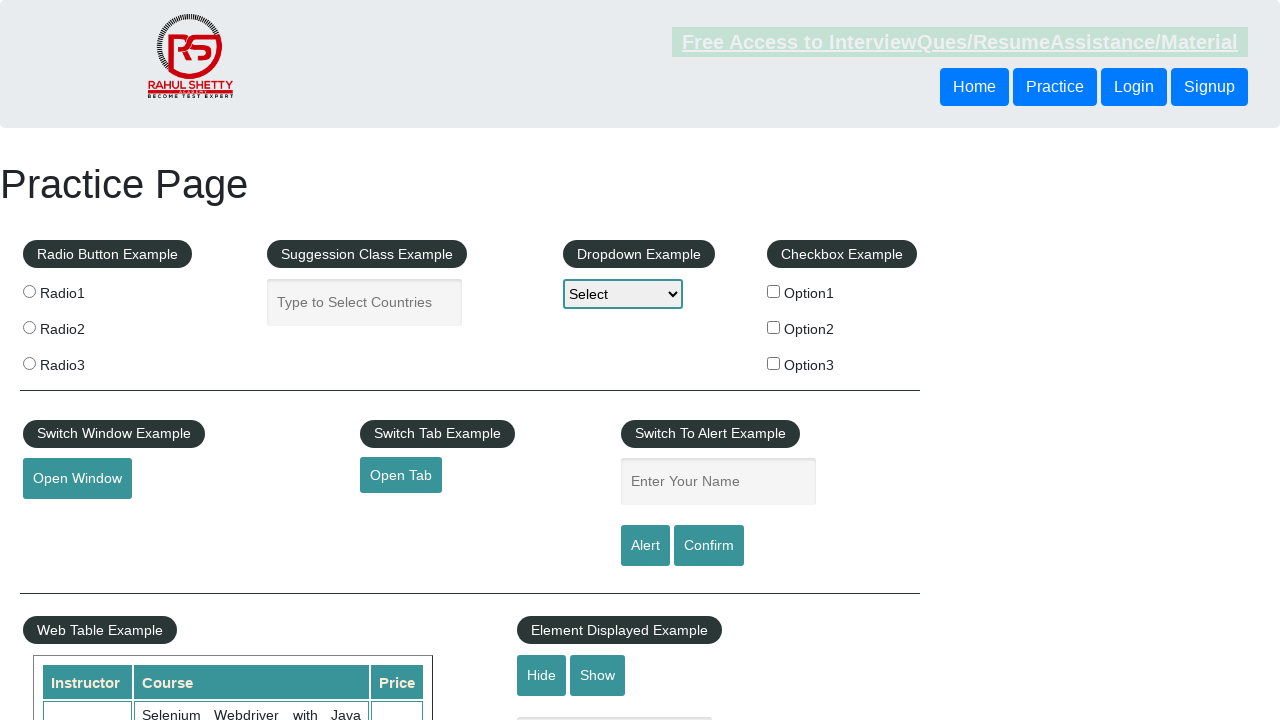

Waited for header buttons to be visible
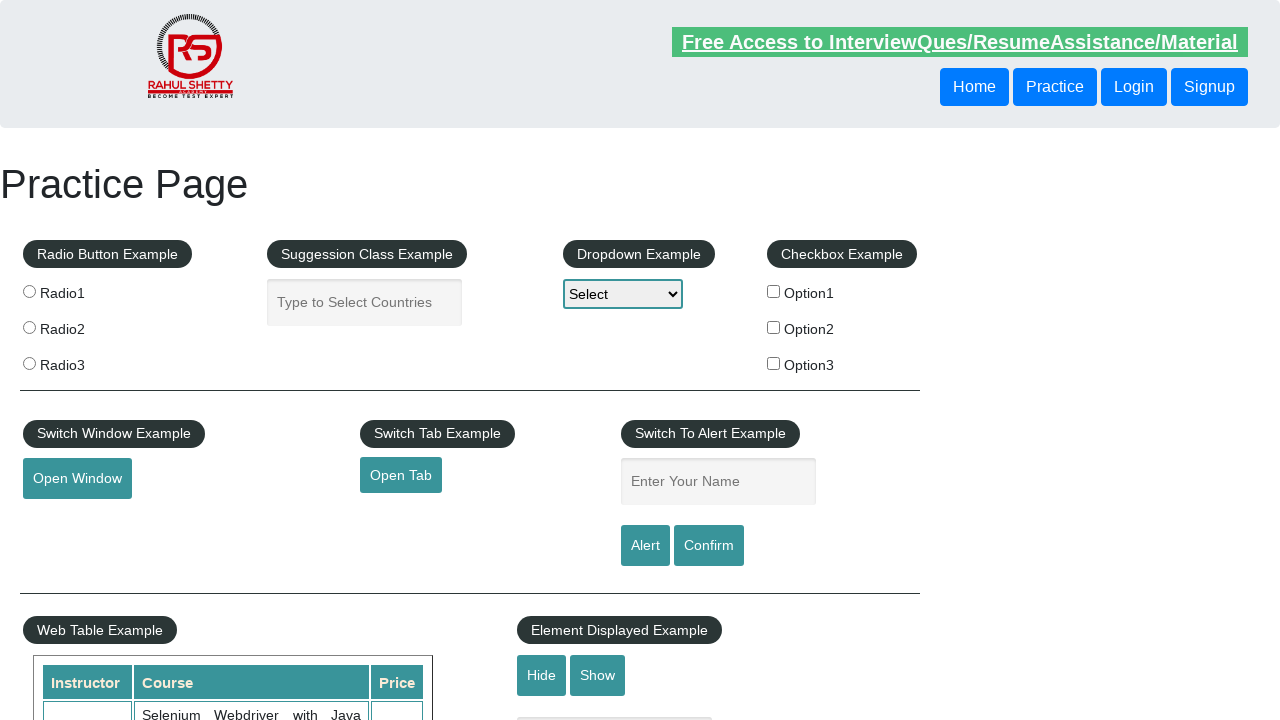

Retrieved following-sibling button text: Login
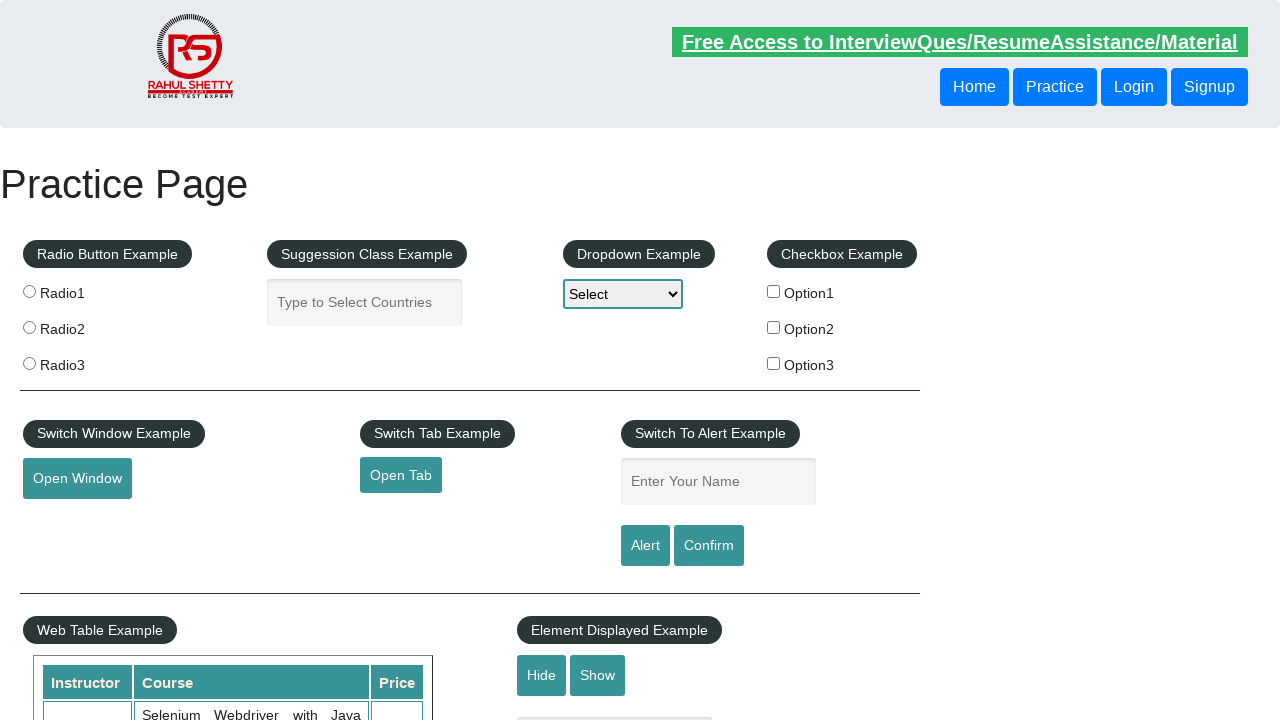

Retrieved parent traversal button text: Login
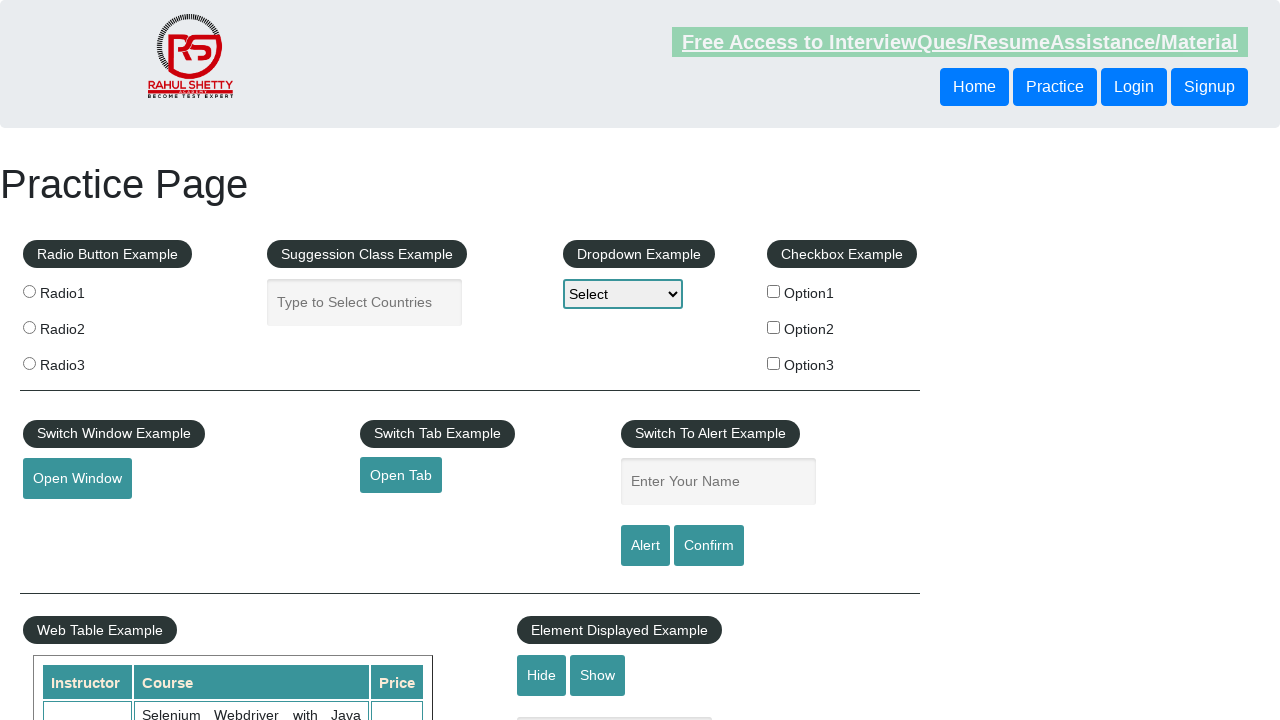

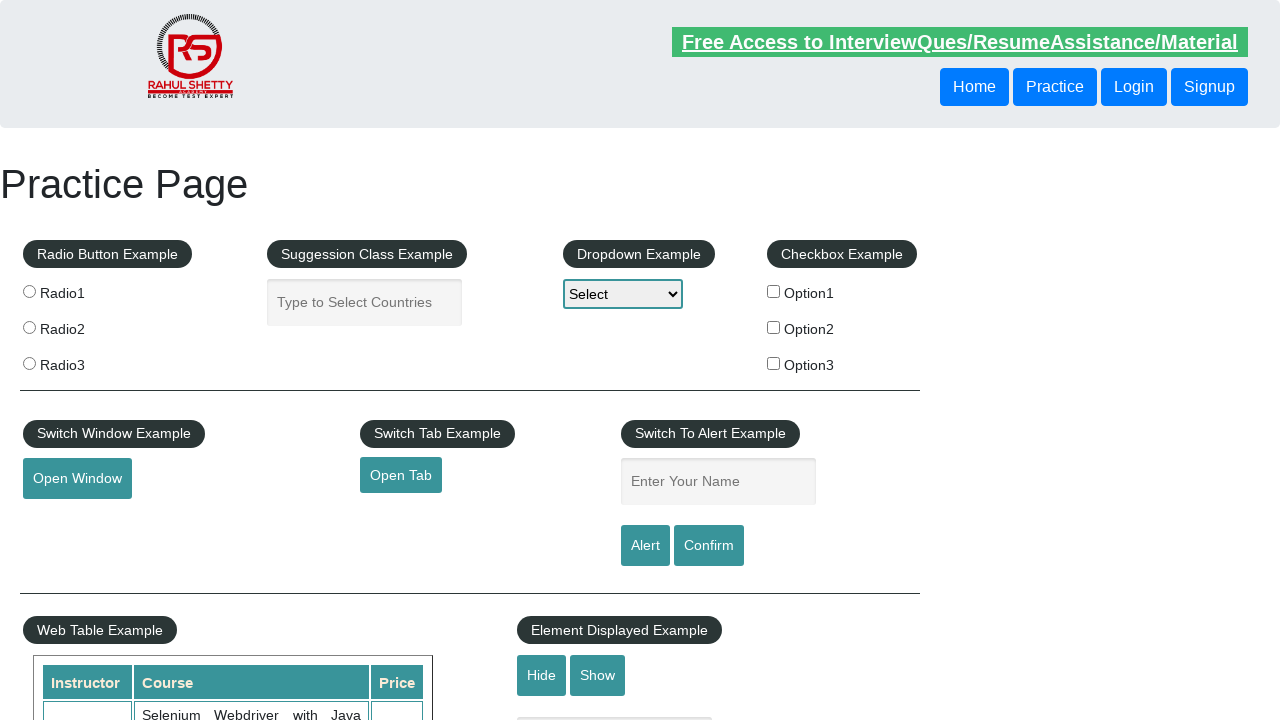